Tests drag and drop by offset functionality by dragging an element to specific coordinates

Starting URL: https://crossbrowsertesting.github.io/drag-and-drop.html

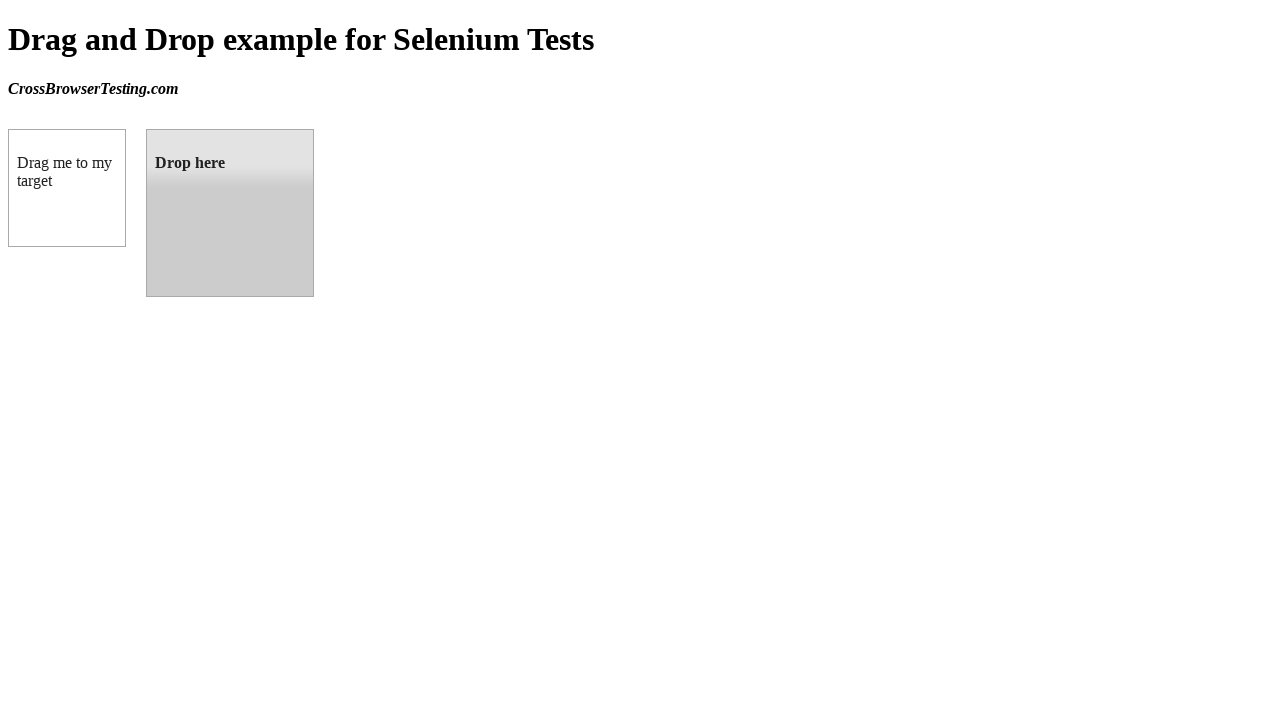

Navigated to drag and drop test page
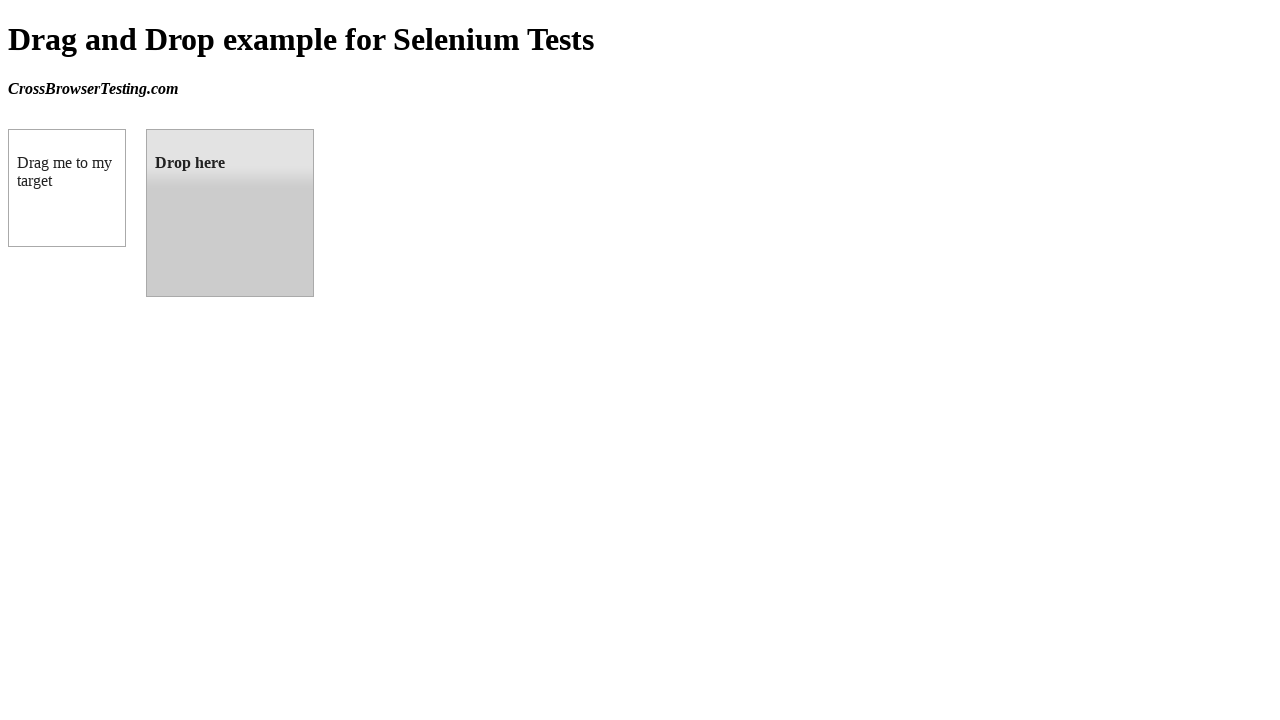

Located draggable element with id 'draggable'
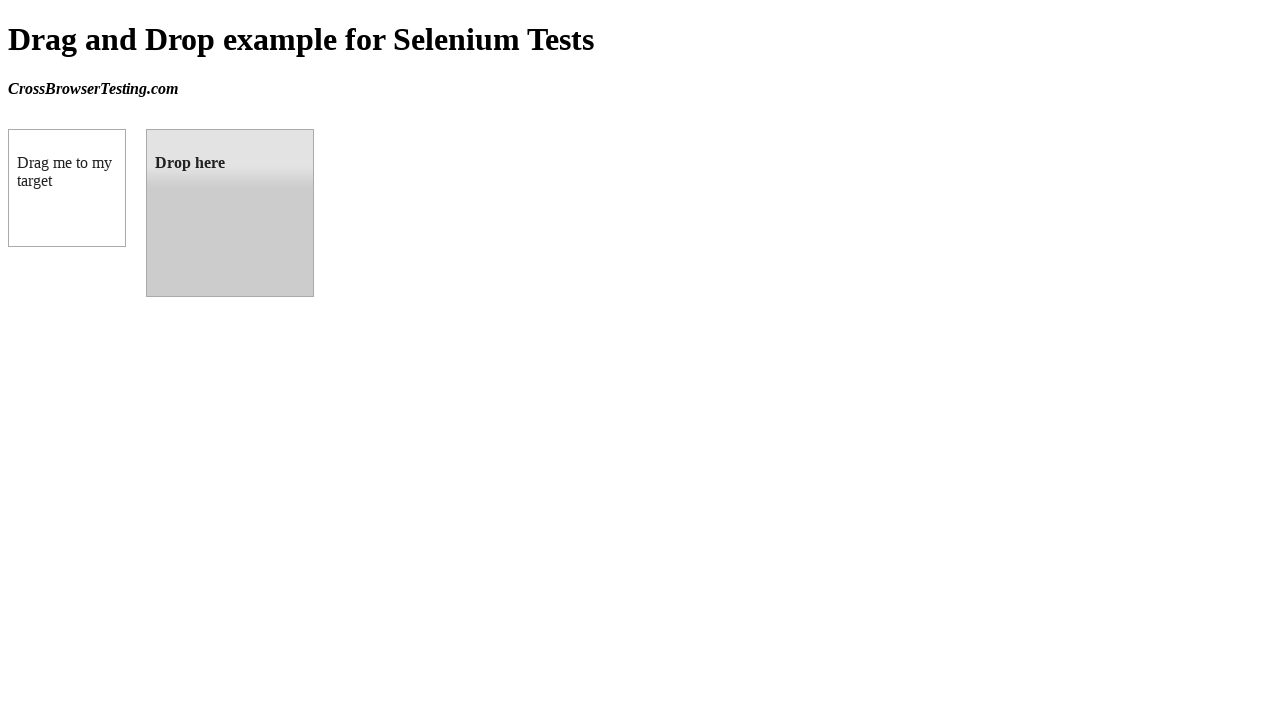

Retrieved bounding box of draggable element
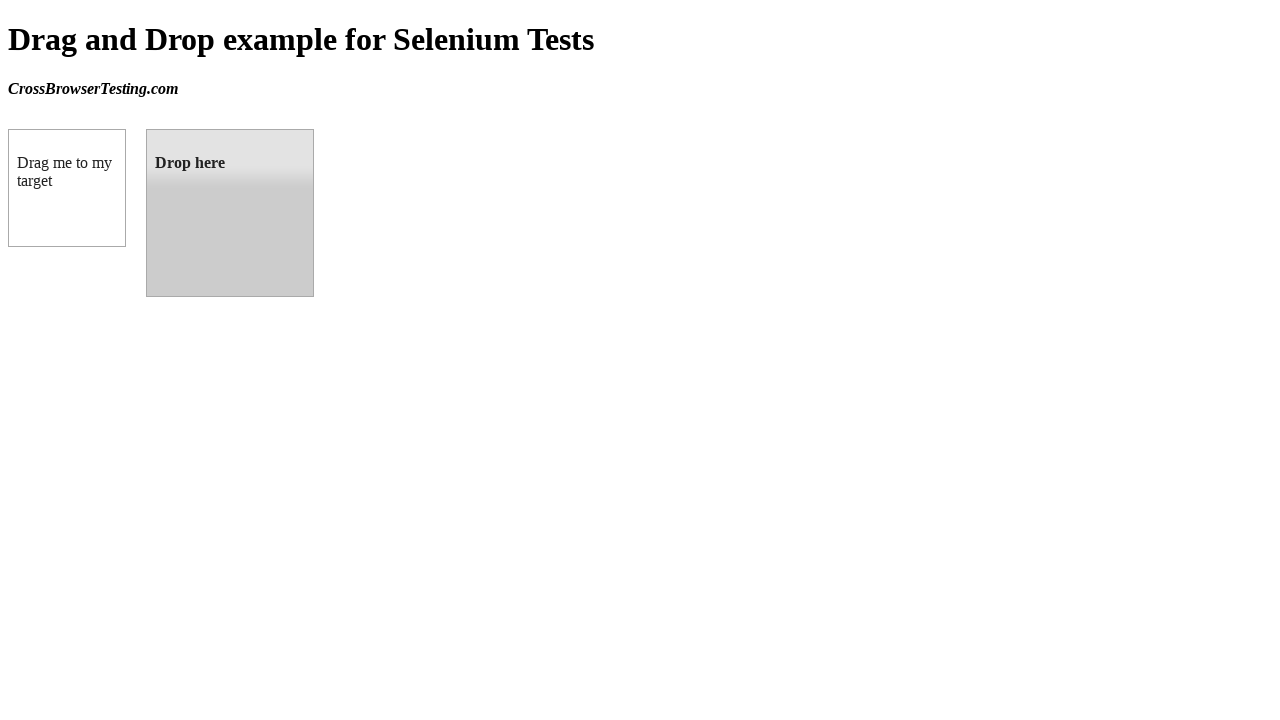

Moved mouse to center of draggable element at (67, 188)
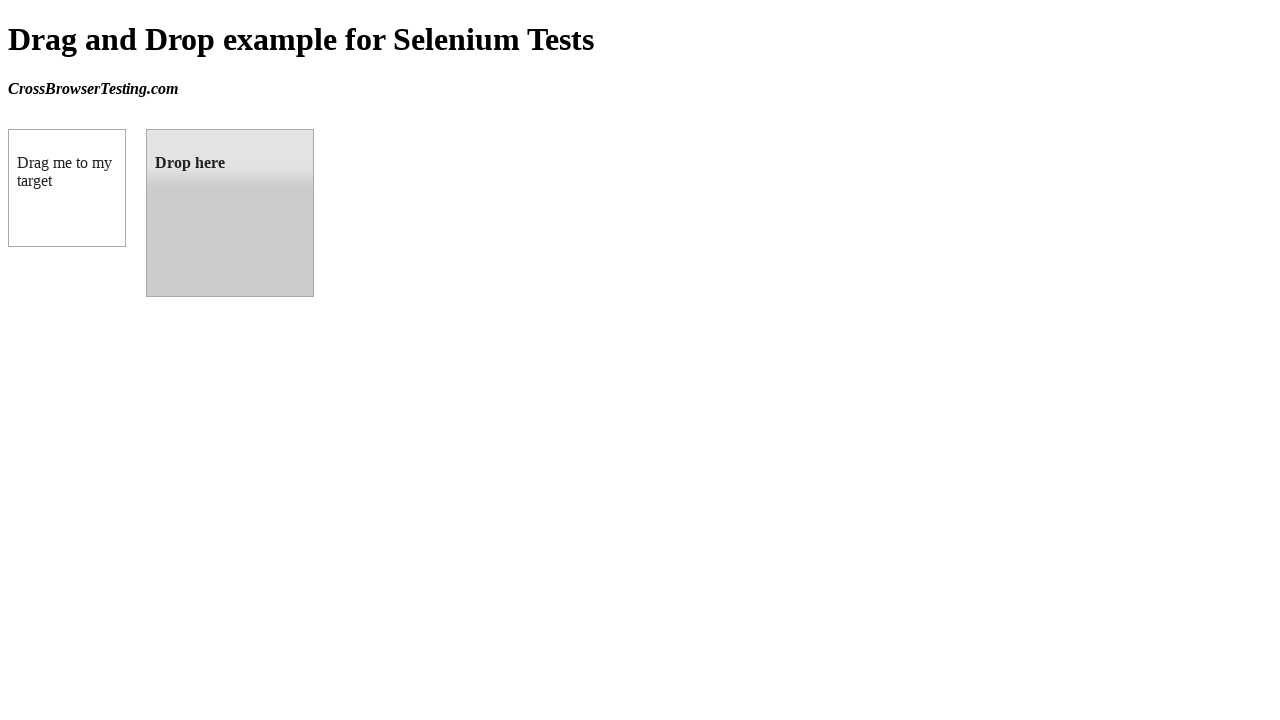

Pressed mouse button down to start drag at (67, 188)
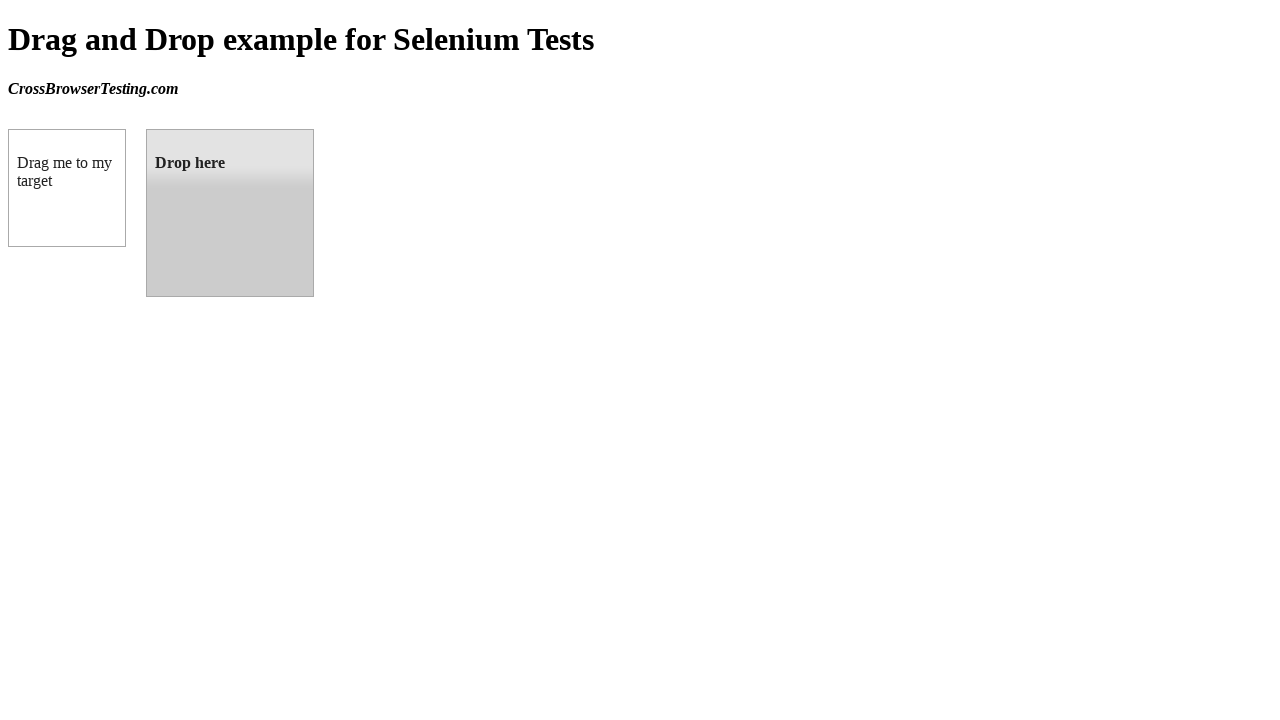

Moved mouse to offset position (300px right, 30px down) at (367, 218)
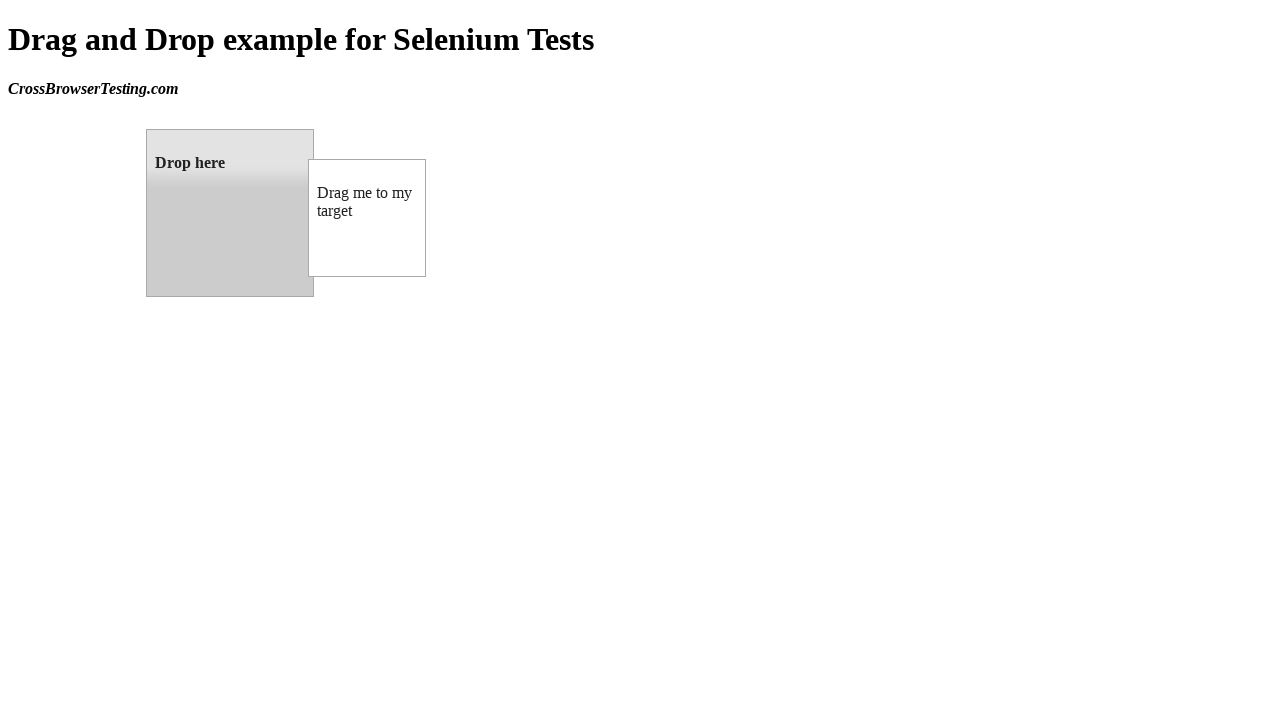

Released mouse button to complete drag and drop at (367, 218)
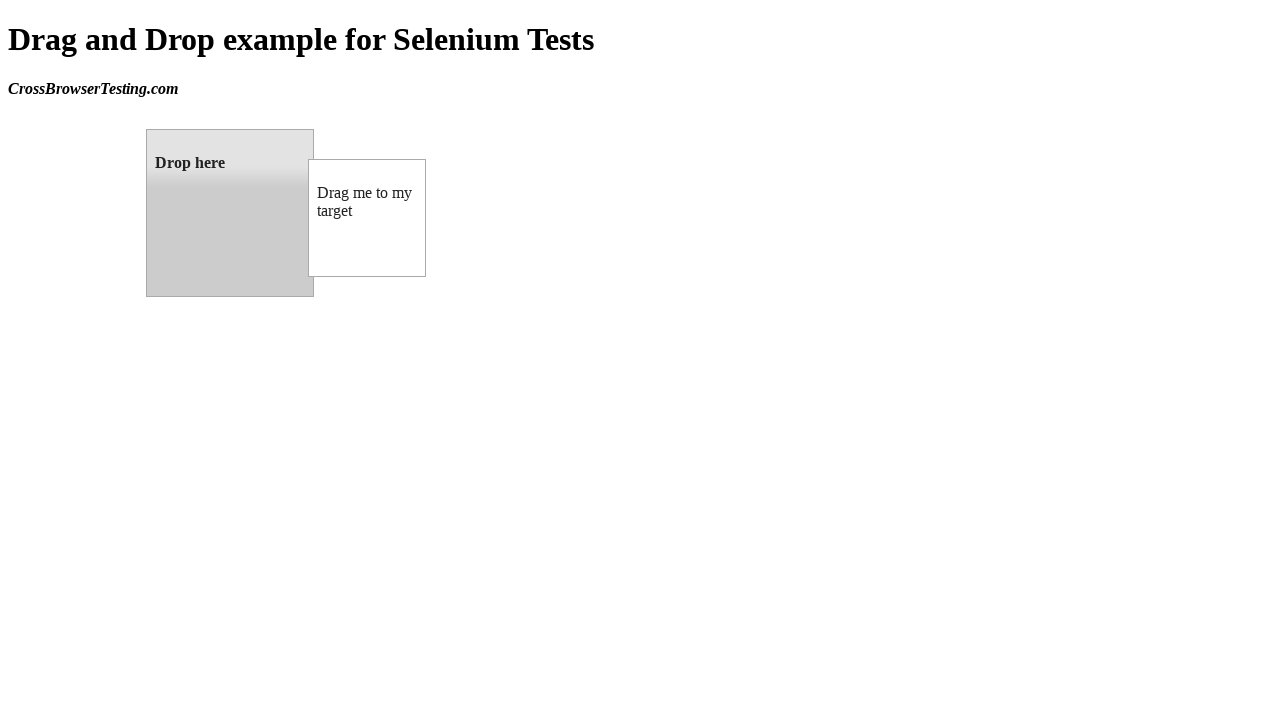

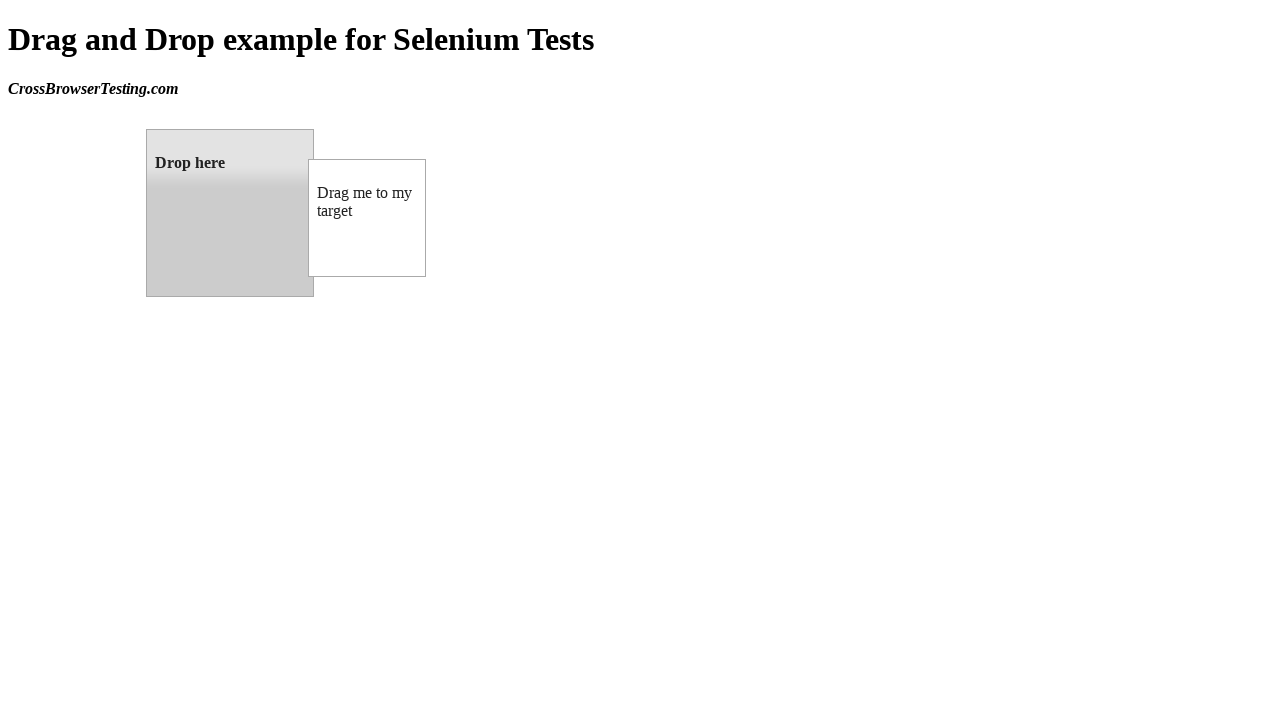